Tests page scrolling functionality by scrolling down to a specific position and then clicking on a contact email link at the bottom of the page.

Starting URL: https://www.foundit.in/

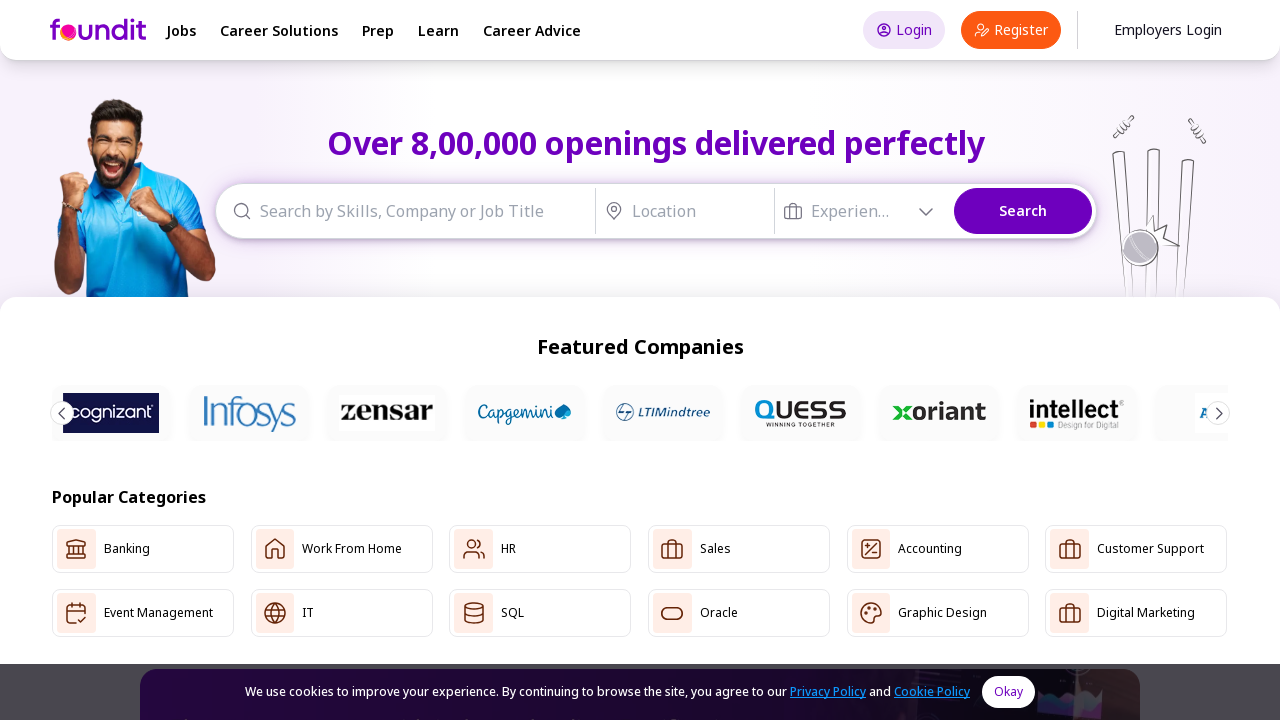

Scrolled page down to position 1424 pixels
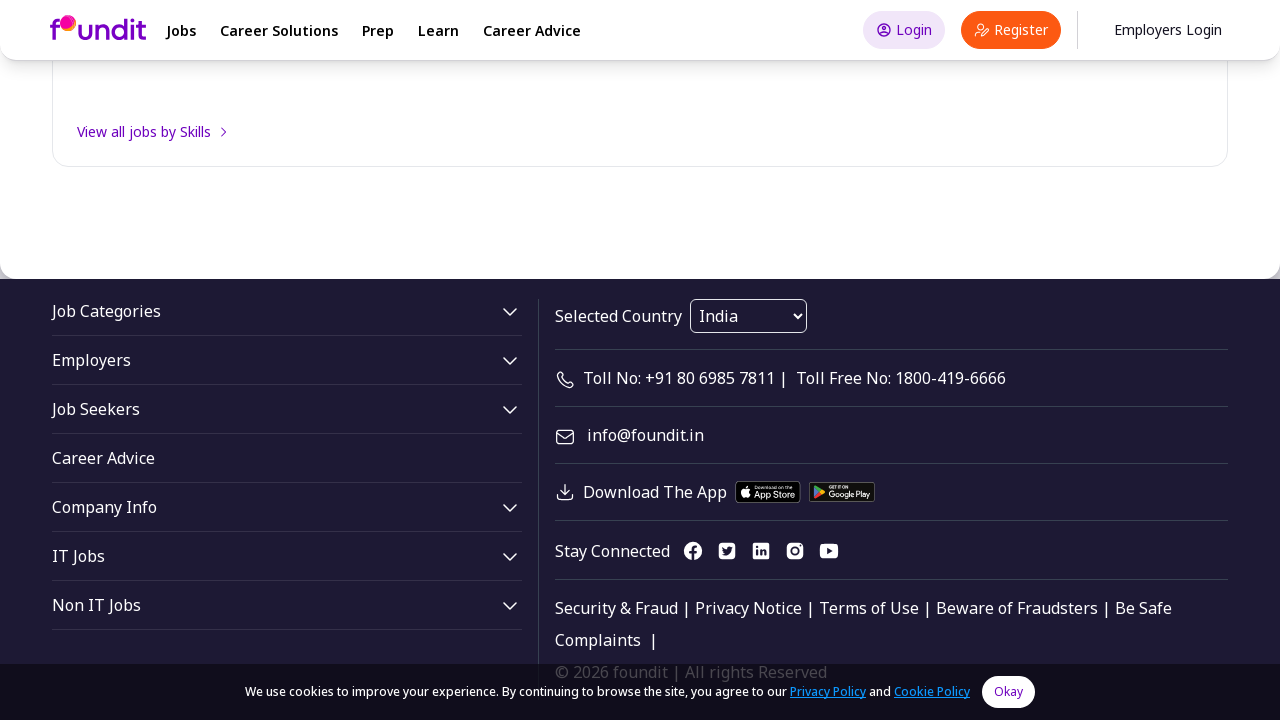

Email link 'info@foundit.in' became visible after scrolling
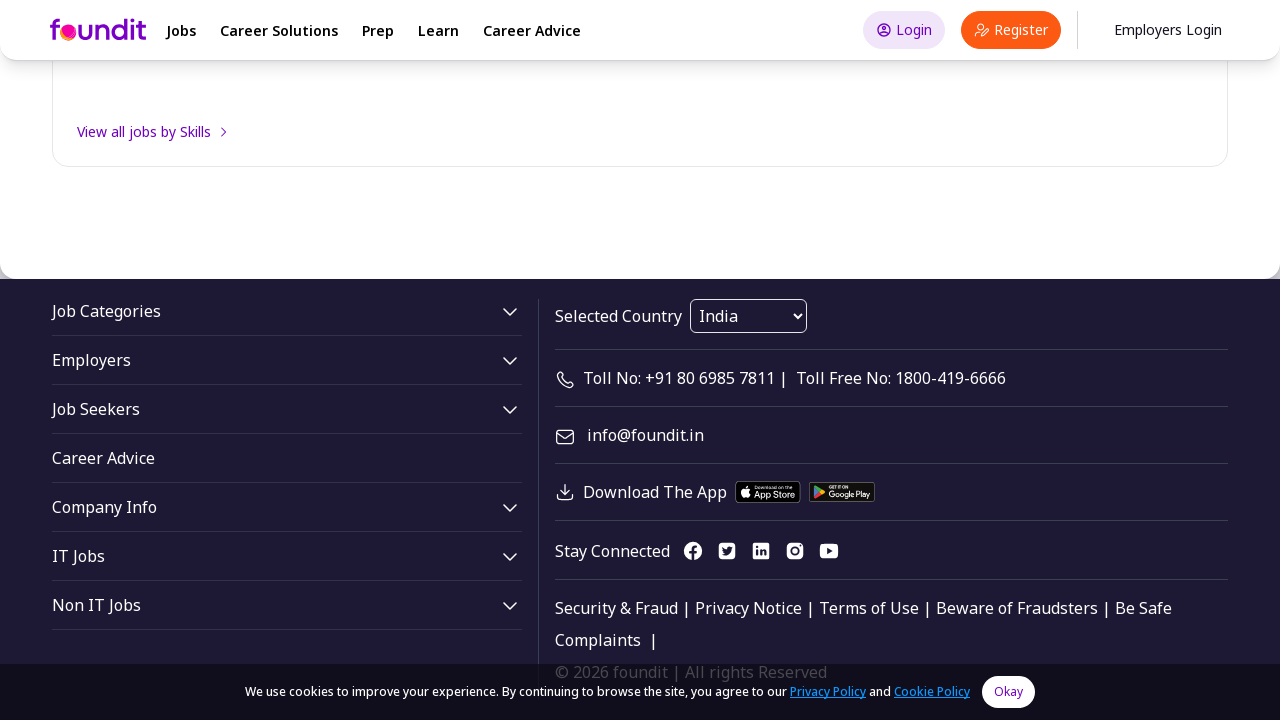

Clicked on contact email link 'info@foundit.in' at (646, 435) on xpath=//a[text()='info@foundit.in']
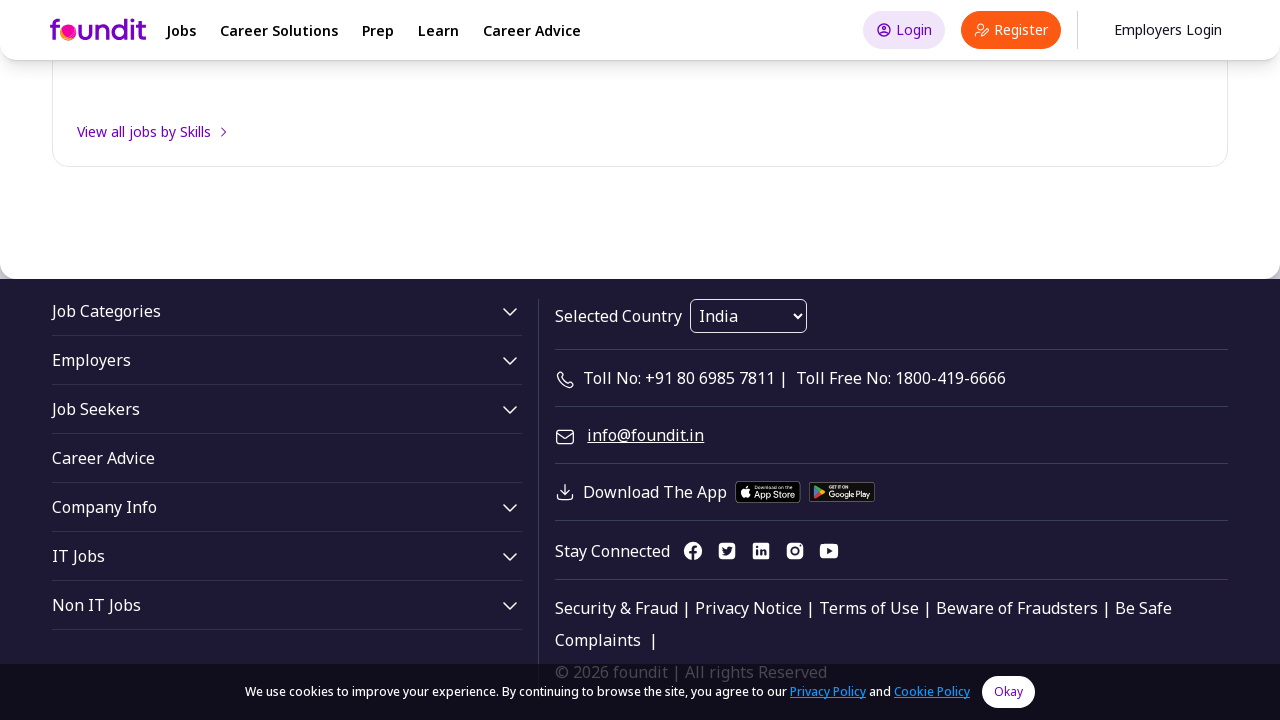

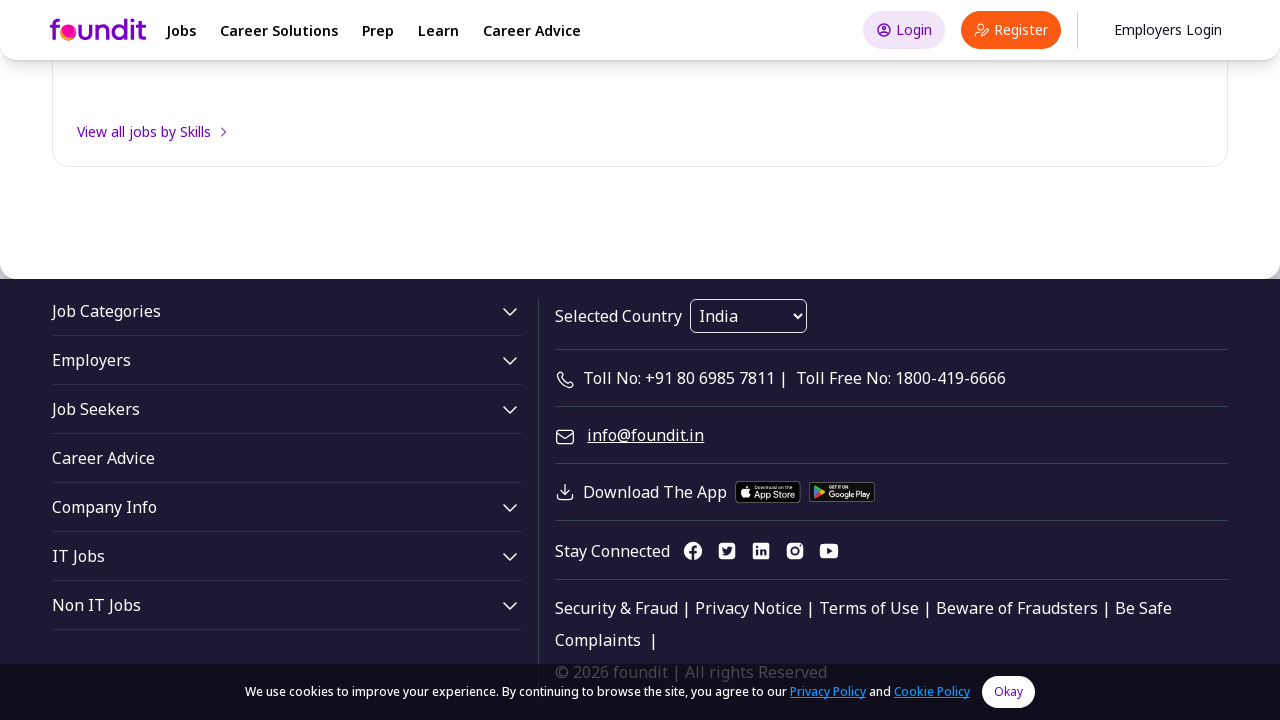